Tests shoe size validation by entering invalid input and verifying error message

Starting URL: https://lm.skillbox.cc/qa_tester/module03/practice1/

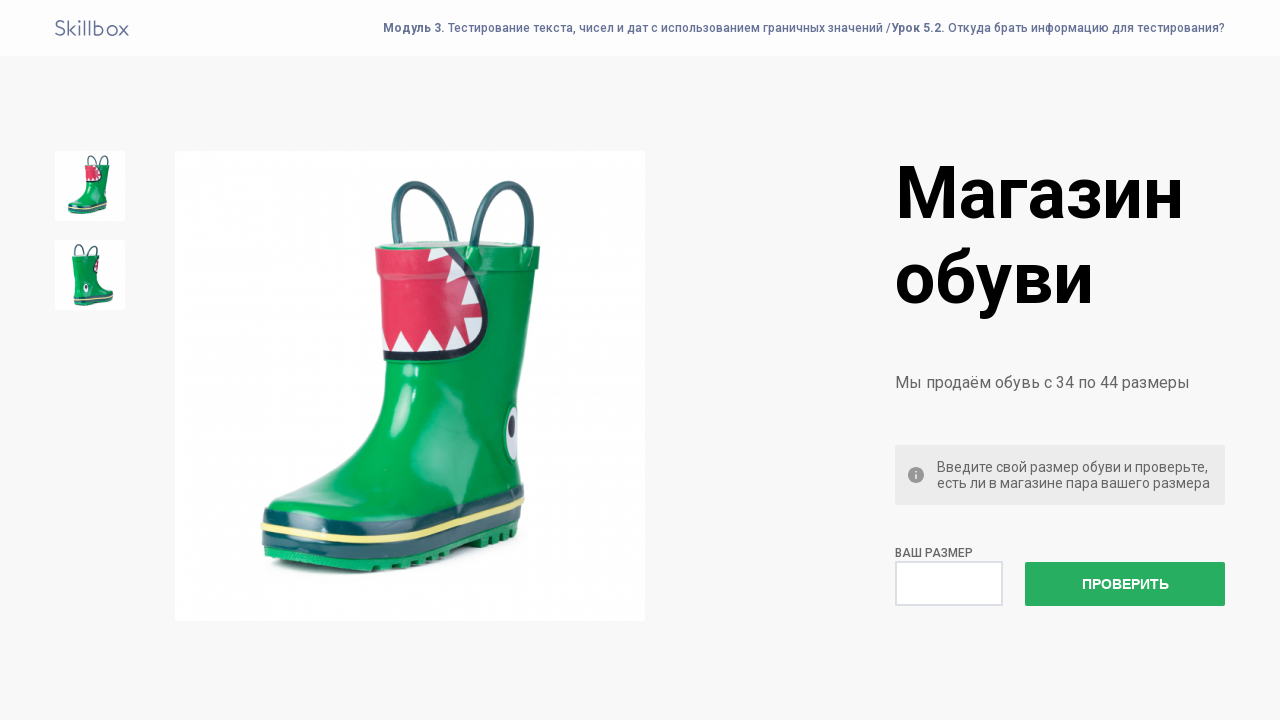

Entered invalid shoe size 'qwer' in size field on #size
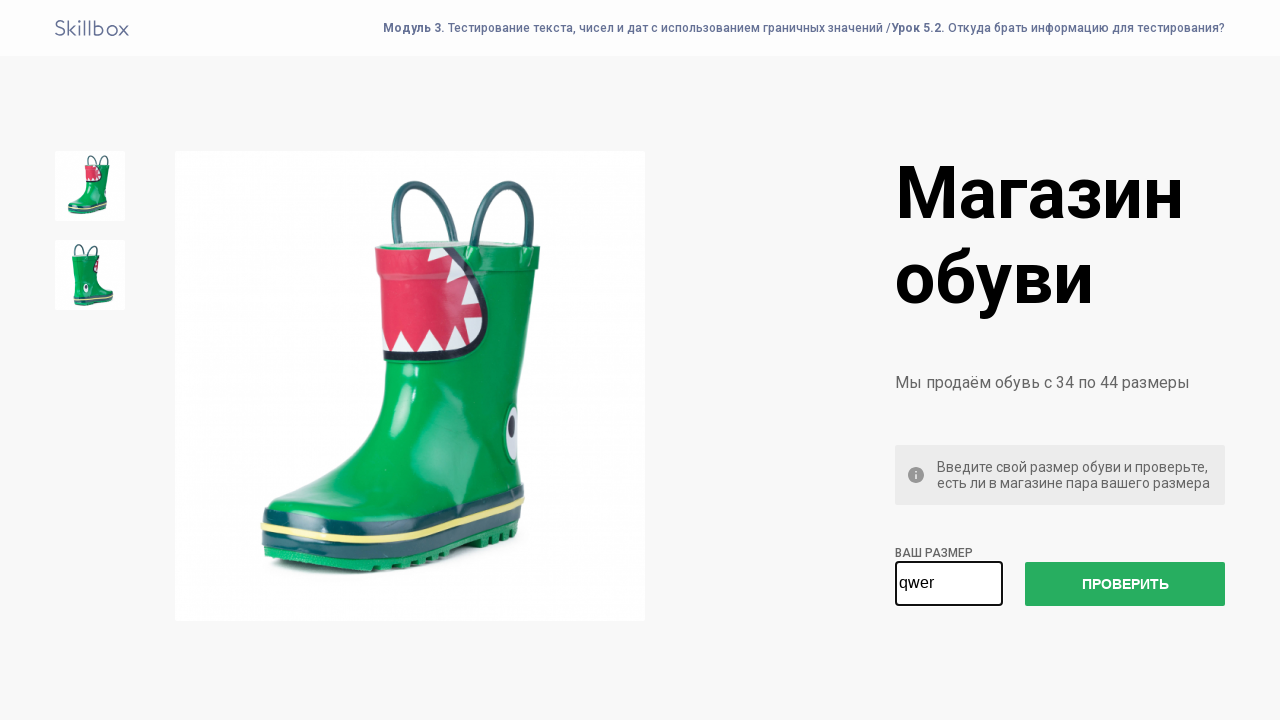

Clicked check size button at (1125, 584) on #check-size-button
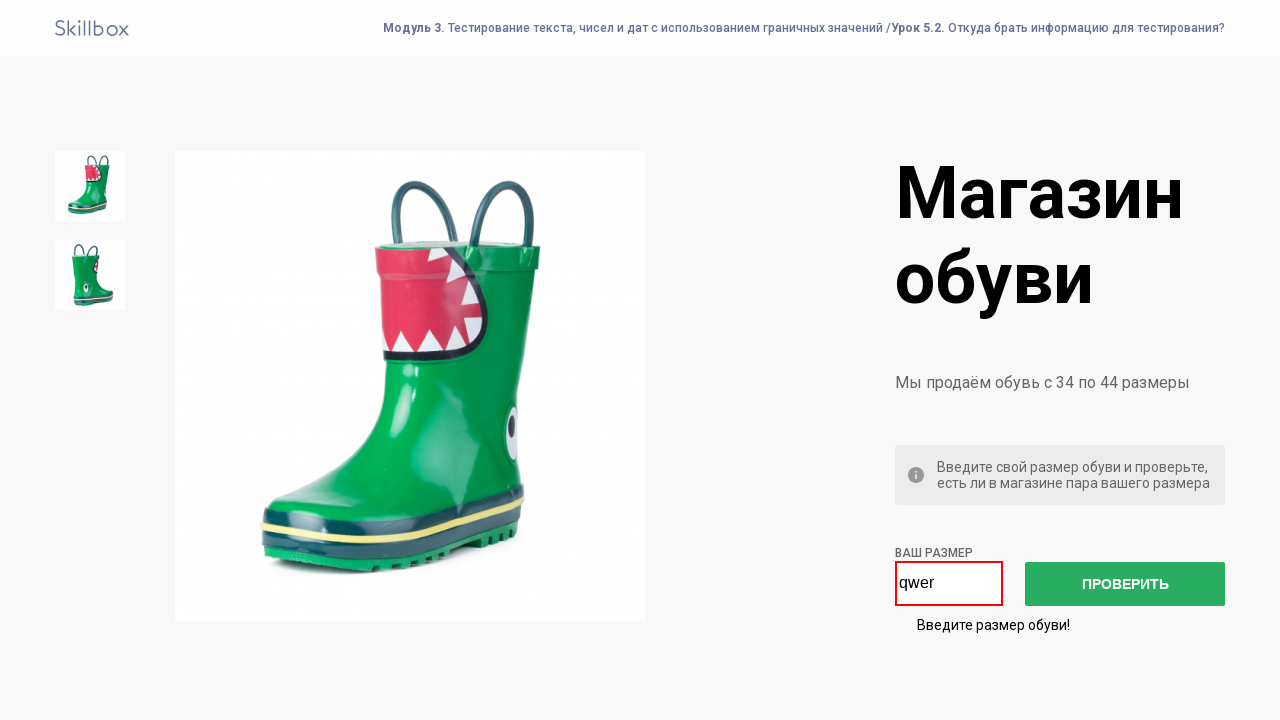

Retrieved error message text from size-error element
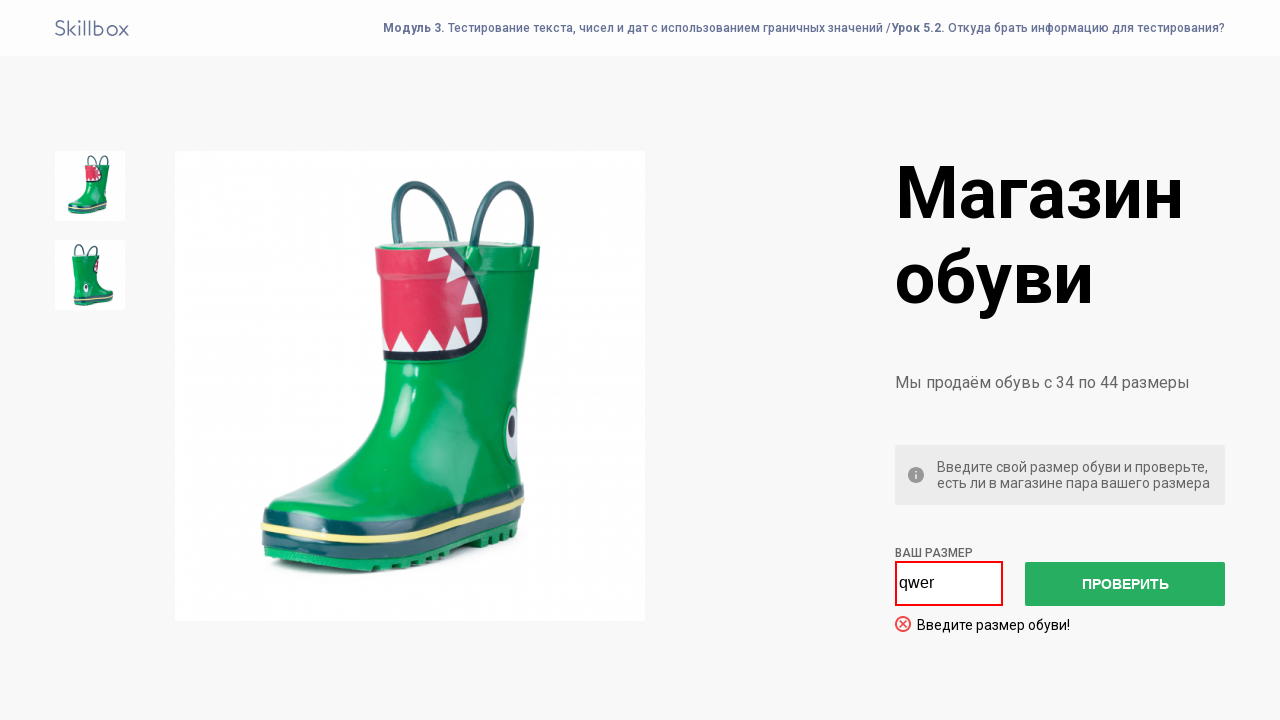

Verified error message matches expected validation text
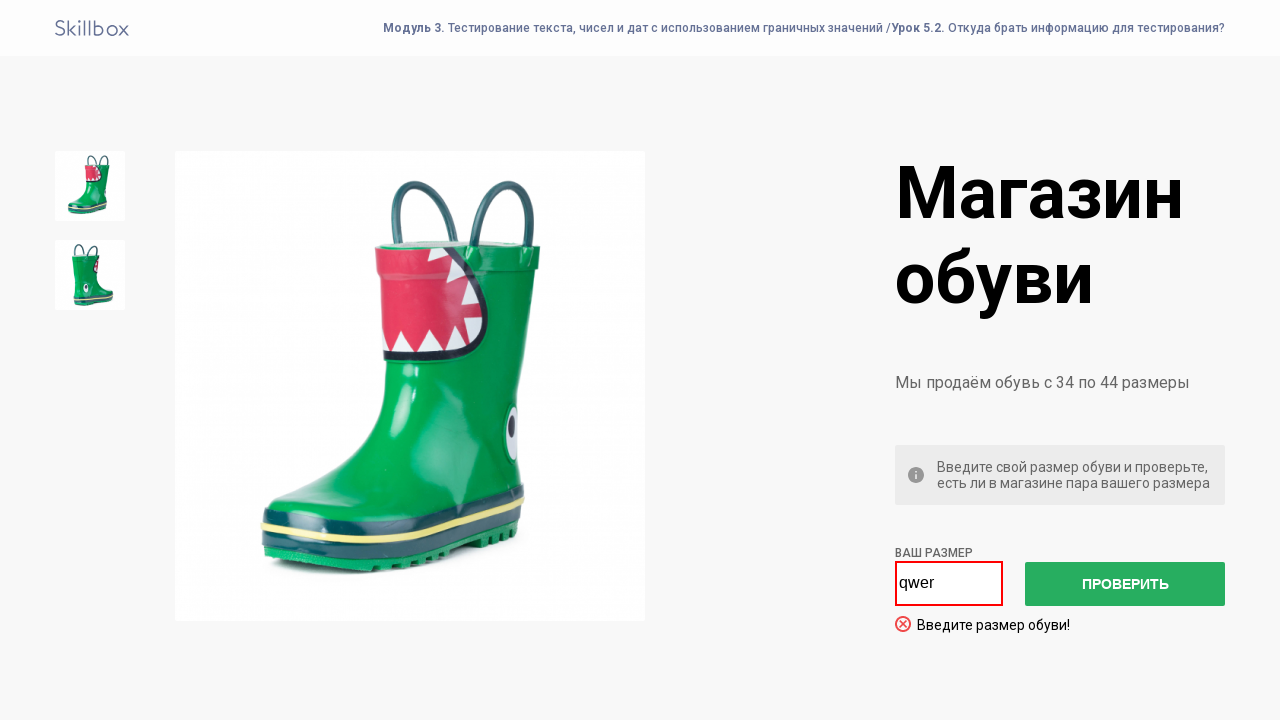

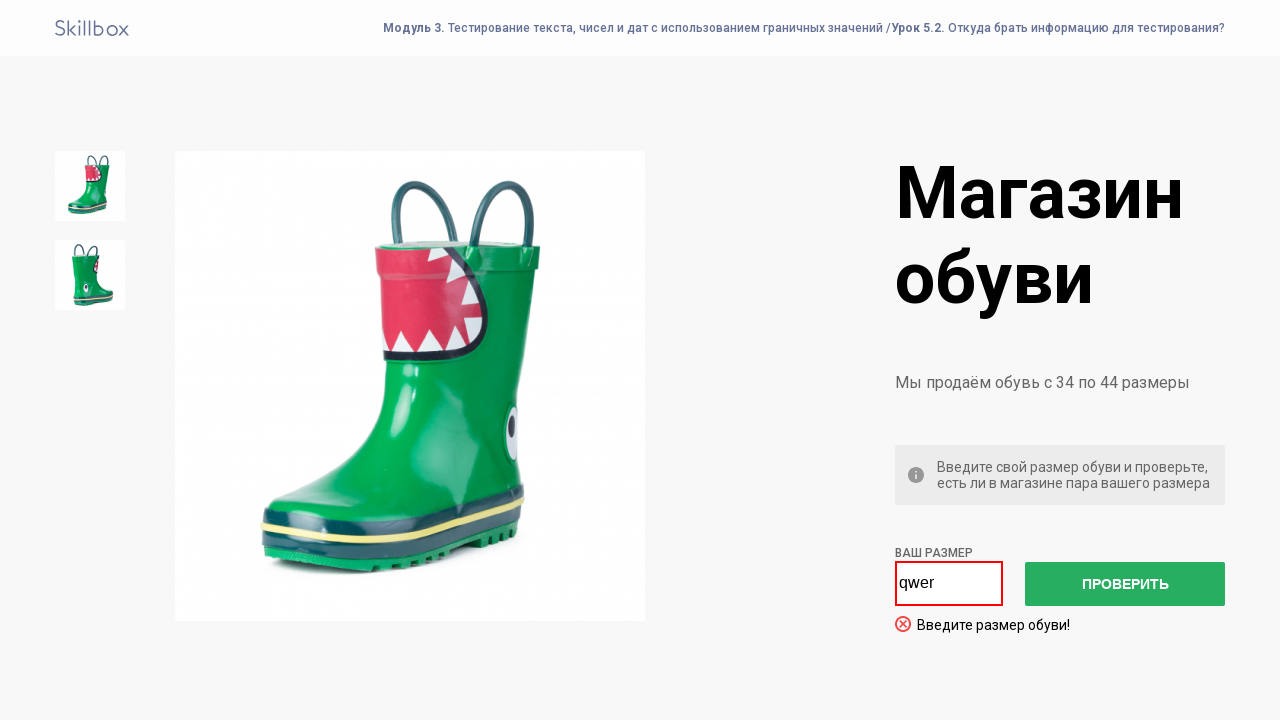